Tests drag and drop functionality on jQuery UI demo page by dragging an element and dropping it onto a target

Starting URL: https://jqueryui.com/droppable/

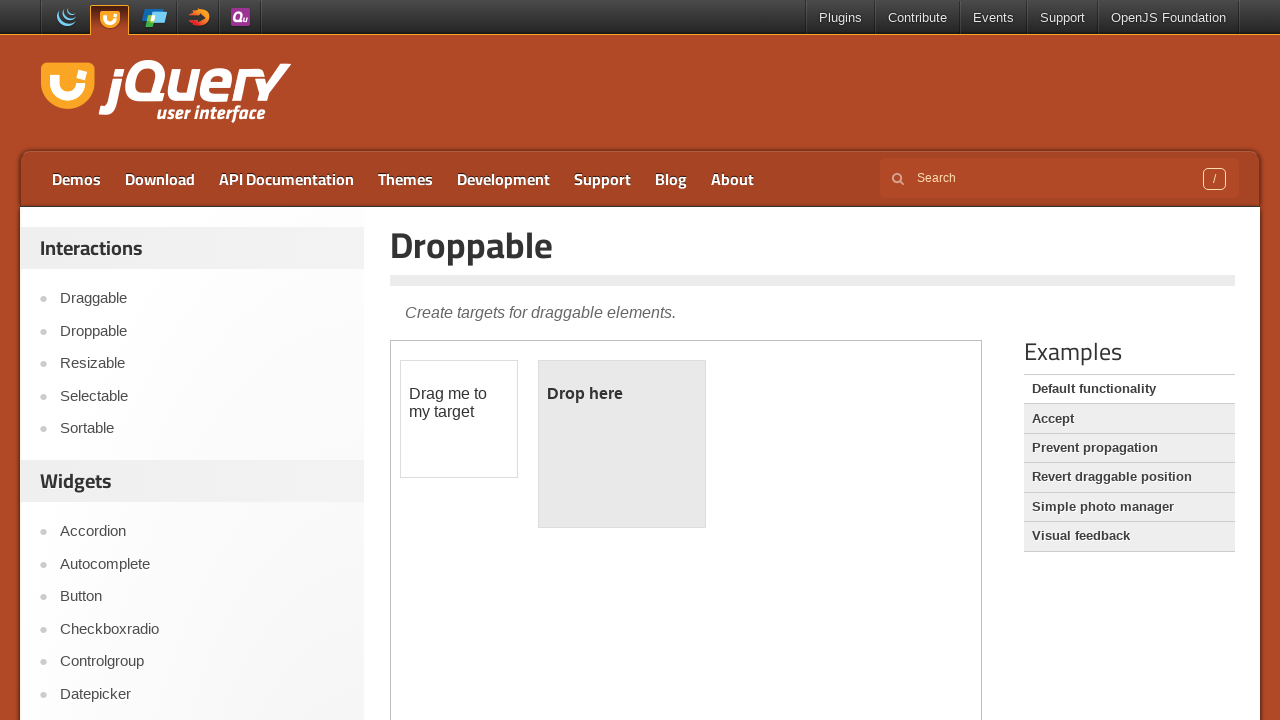

Clicked on the Droppable link at (813, 245) on text=Droppable
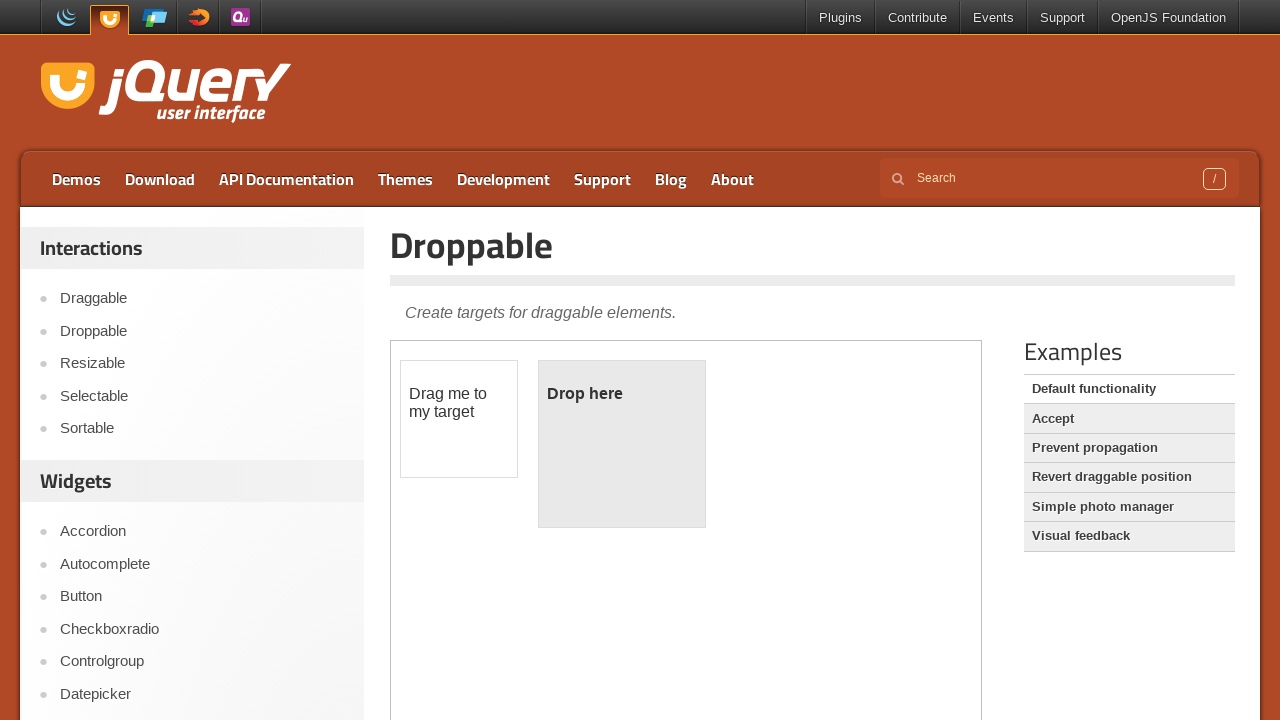

Located the demo iframe
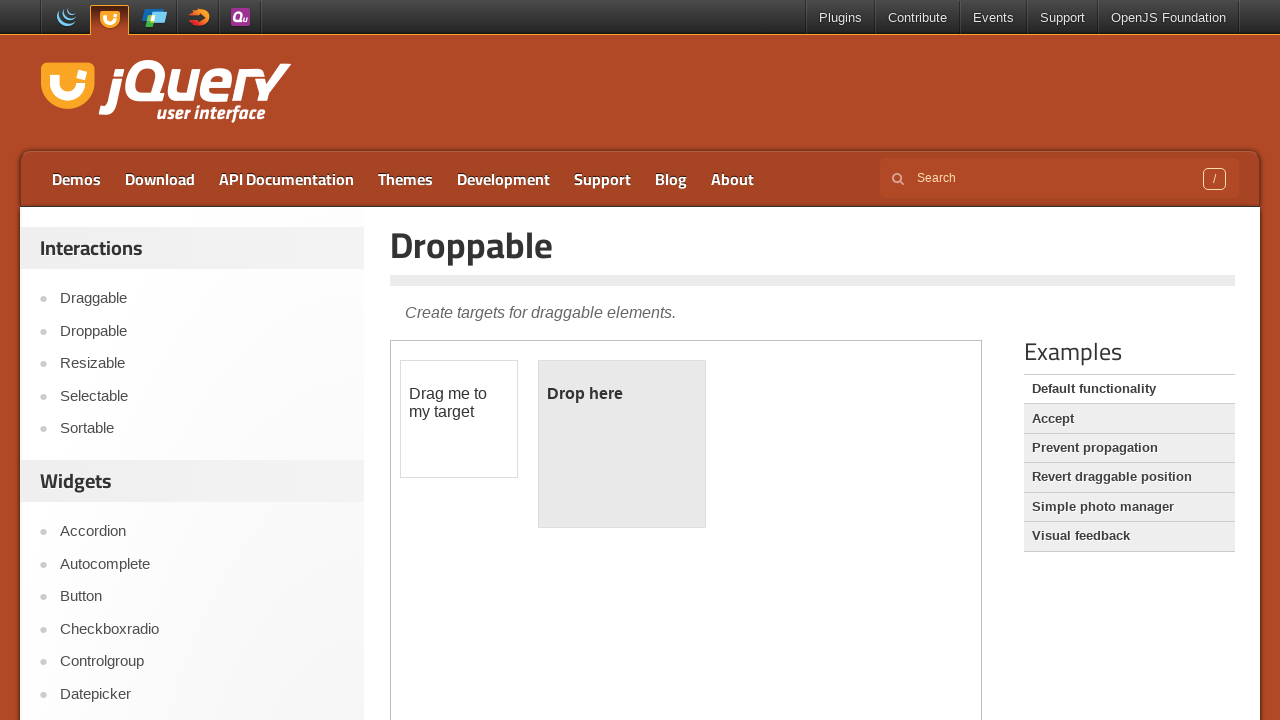

Dragged the draggable element and dropped it onto the droppable target at (622, 444)
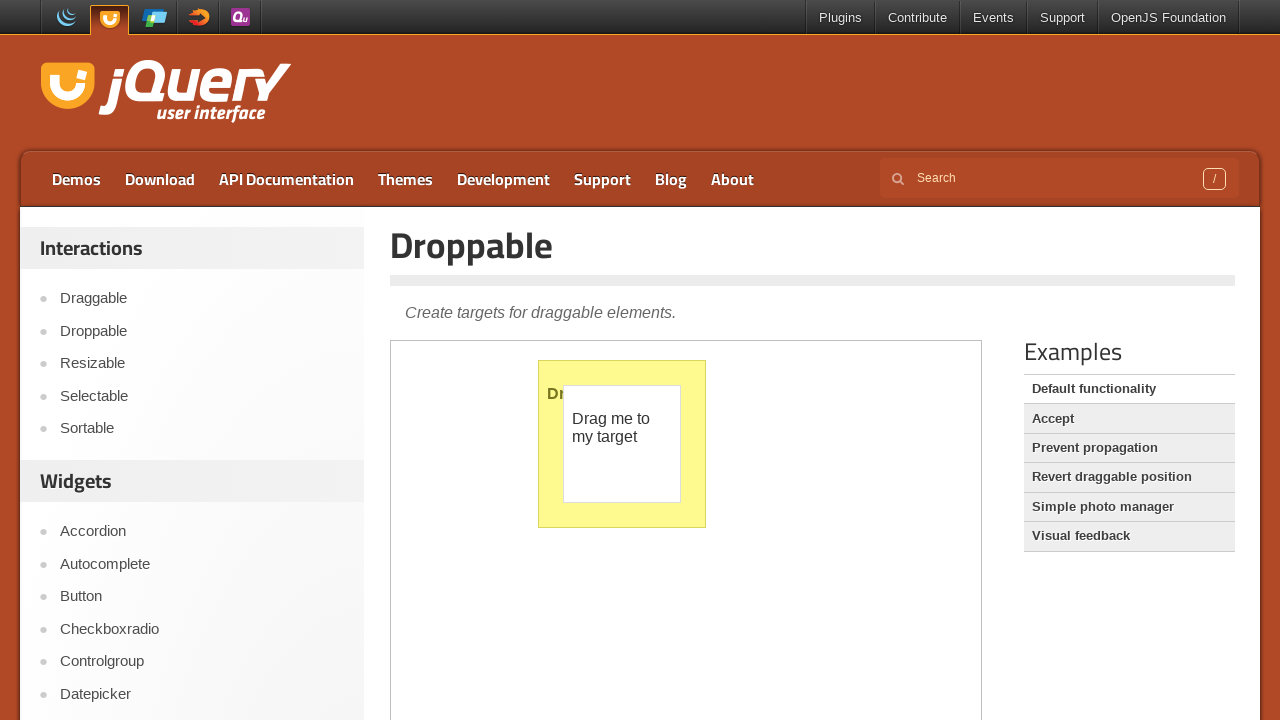

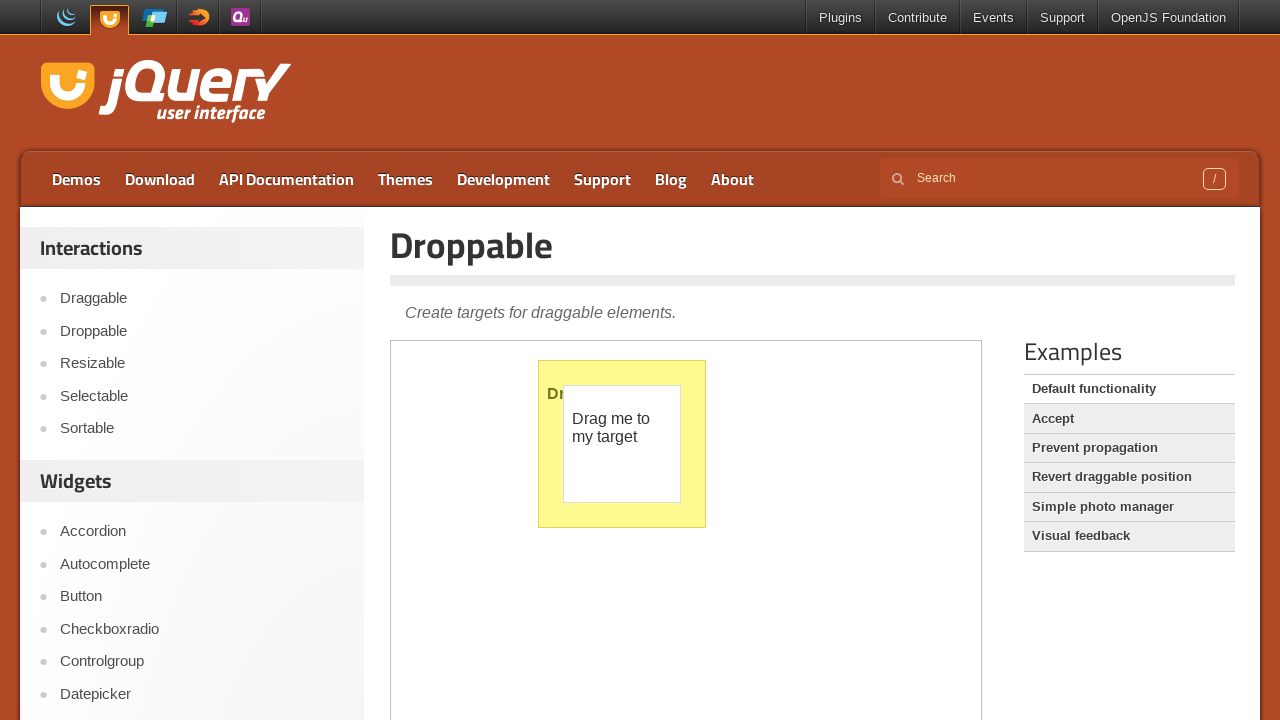